Tests JavaScript alert handling by clicking a button that triggers an alert popup, accepting the alert, and then clicking on a Cancel tab link.

Starting URL: http://demo.automationtesting.in/Alerts.html

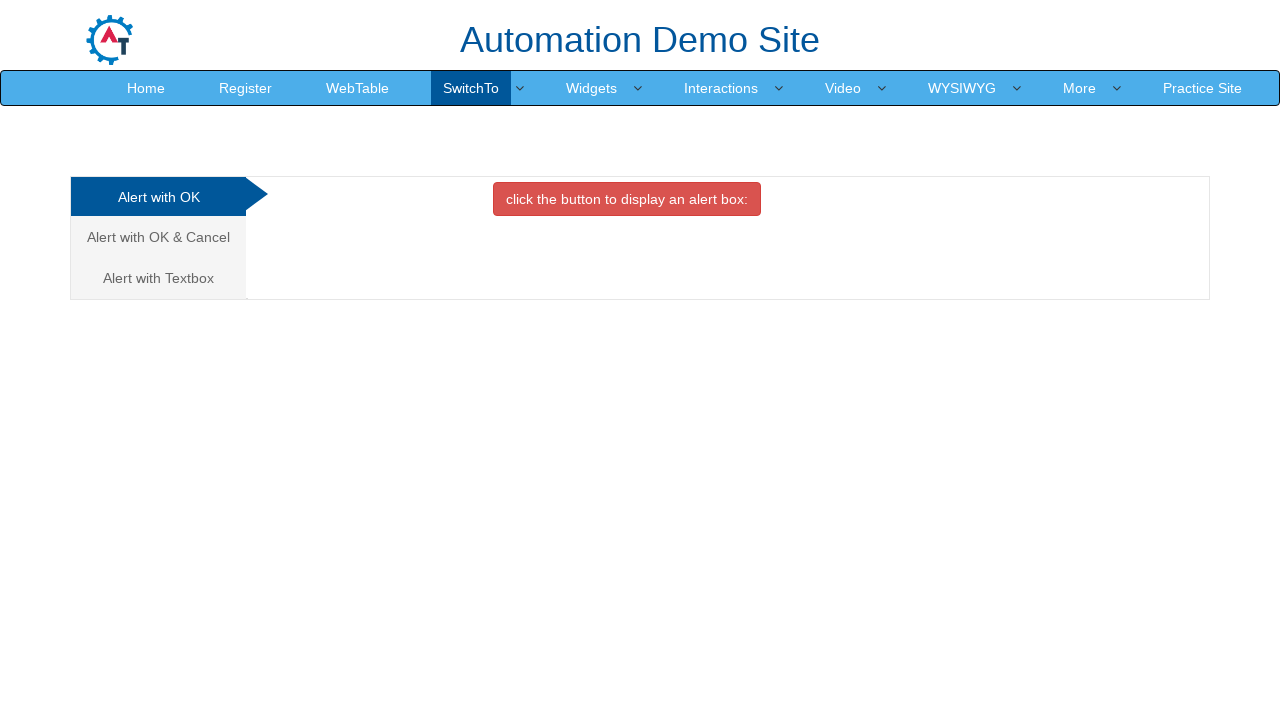

Clicked alert trigger button at (627, 199) on button.btn.btn-danger
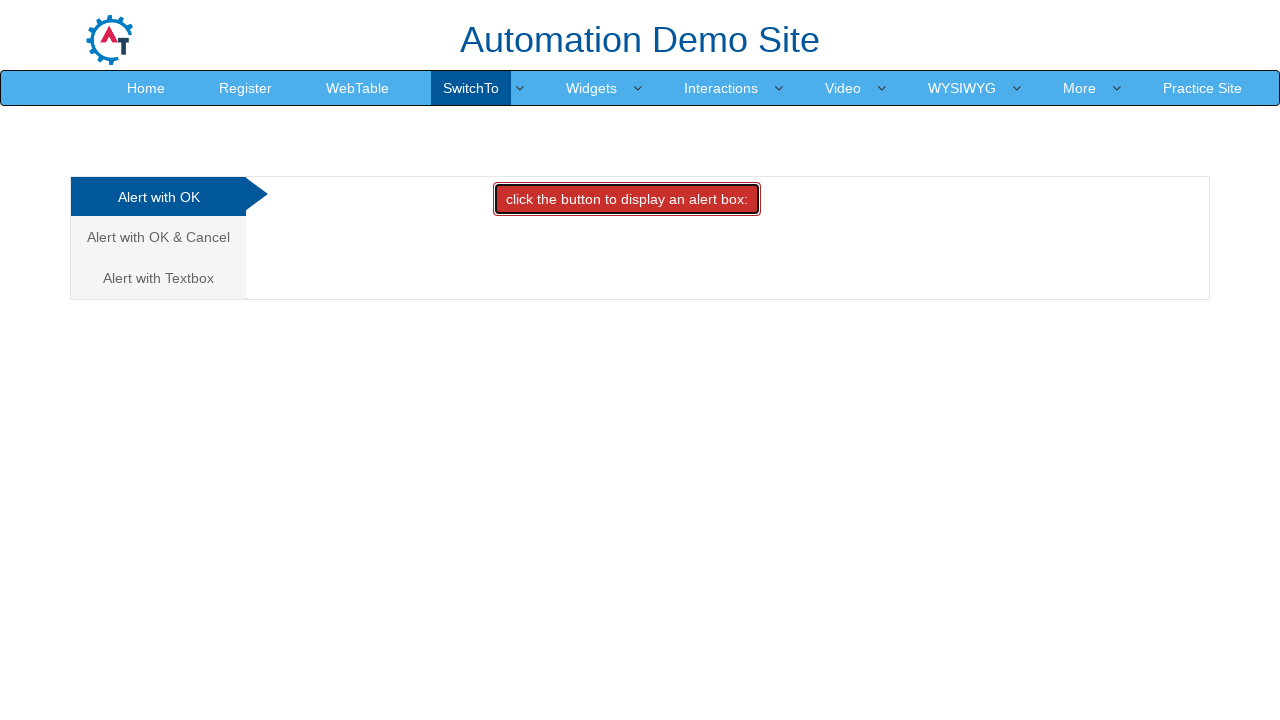

Set up dialog handler to accept alert
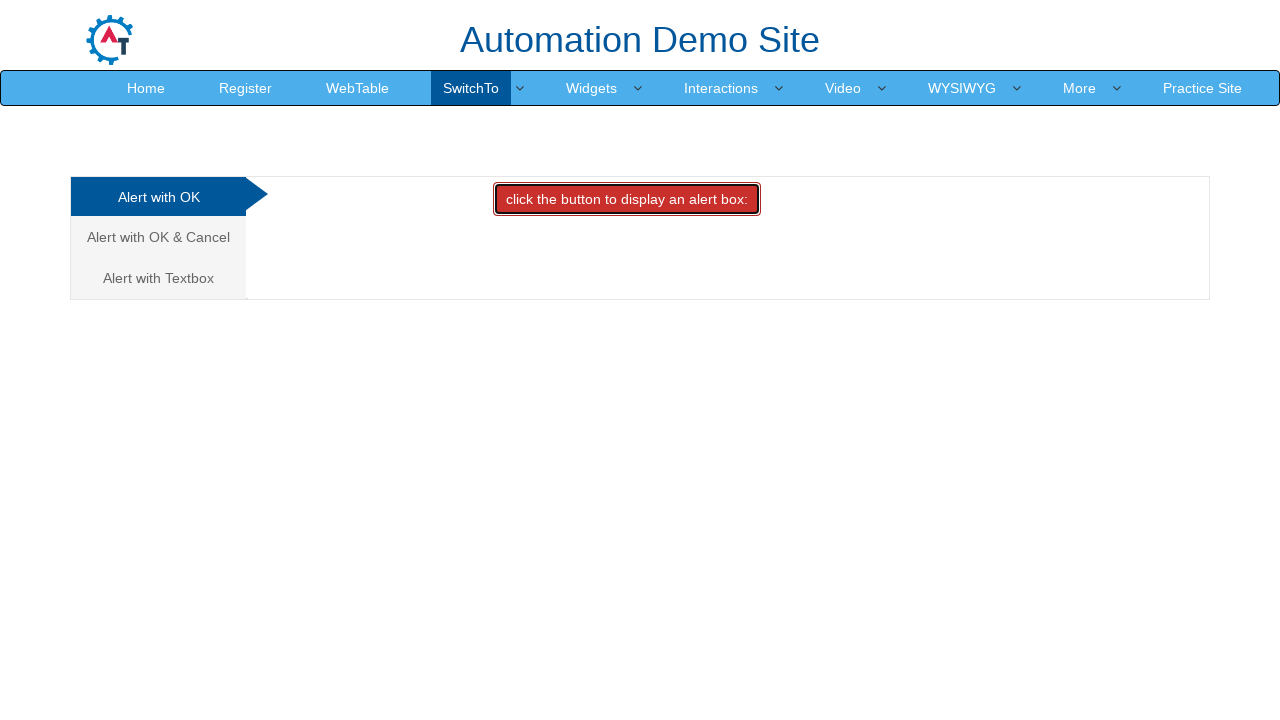

Waited for alert processing
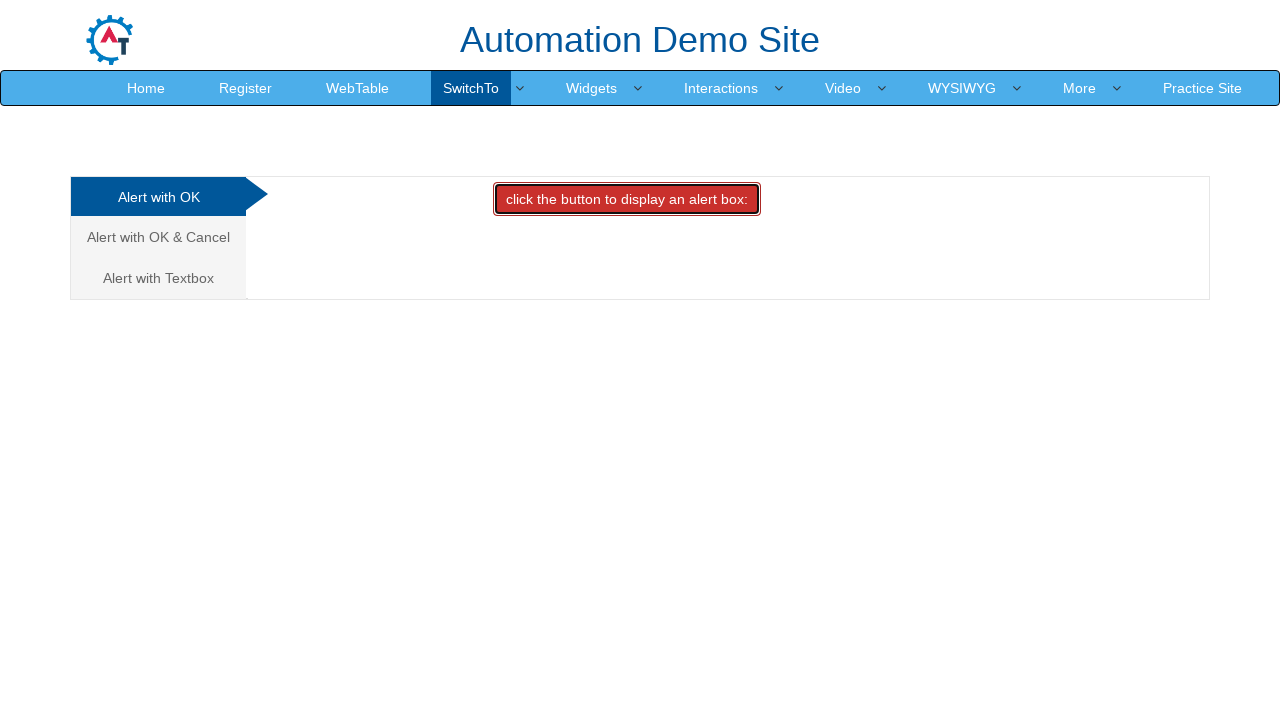

Clicked Cancel tab link at (158, 237) on a[href='#CancelTab']
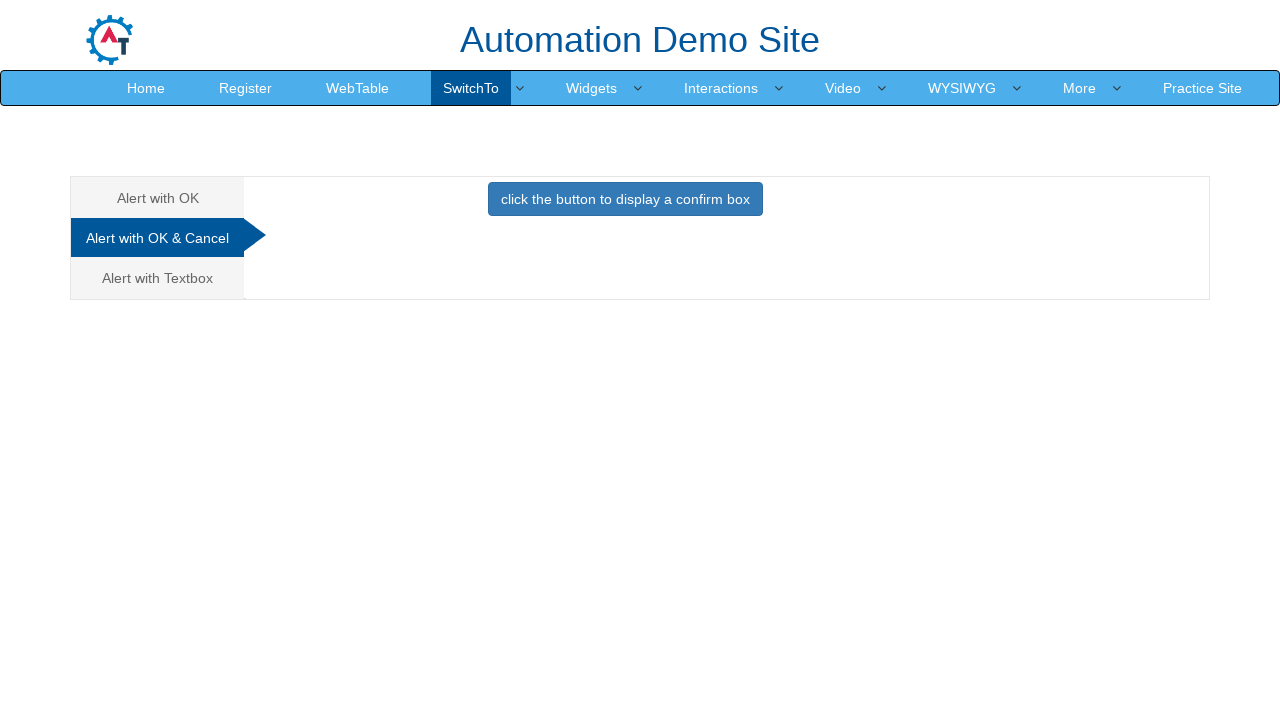

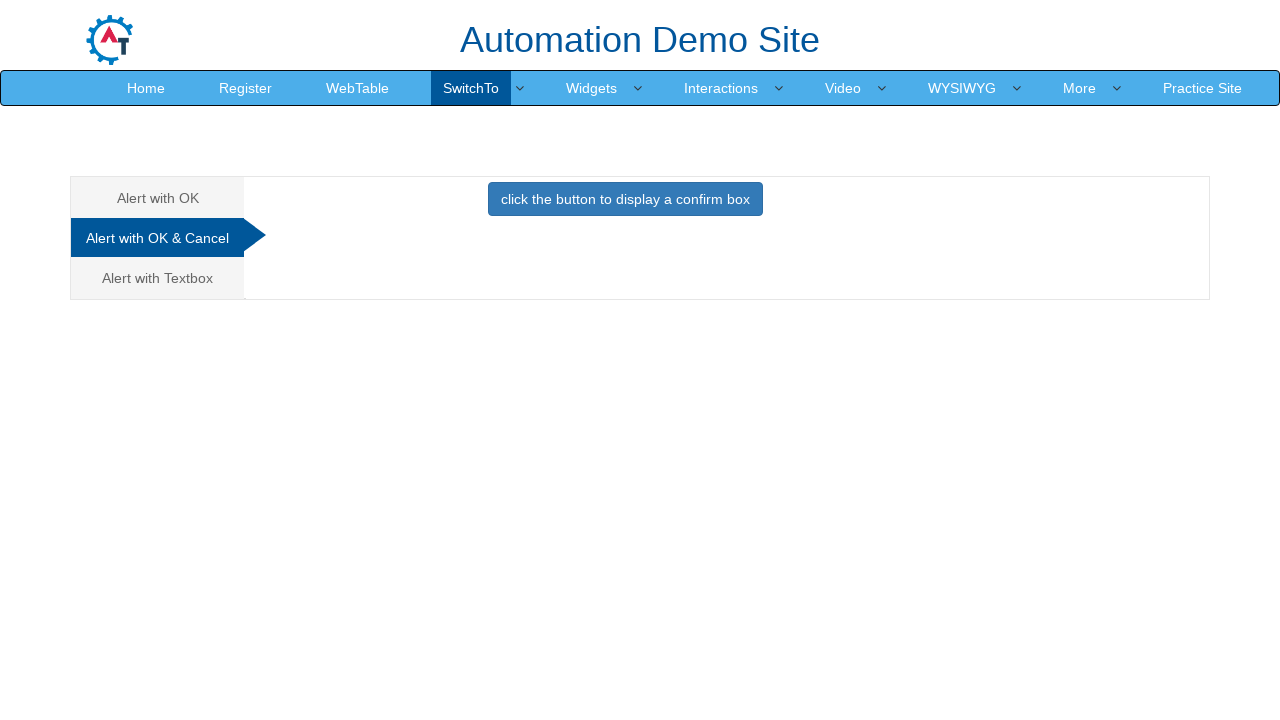